Navigates to the GEM Ecosystem homepage and verifies it loads correctly at different viewport sizes

Starting URL: https://gemecosystem.com/

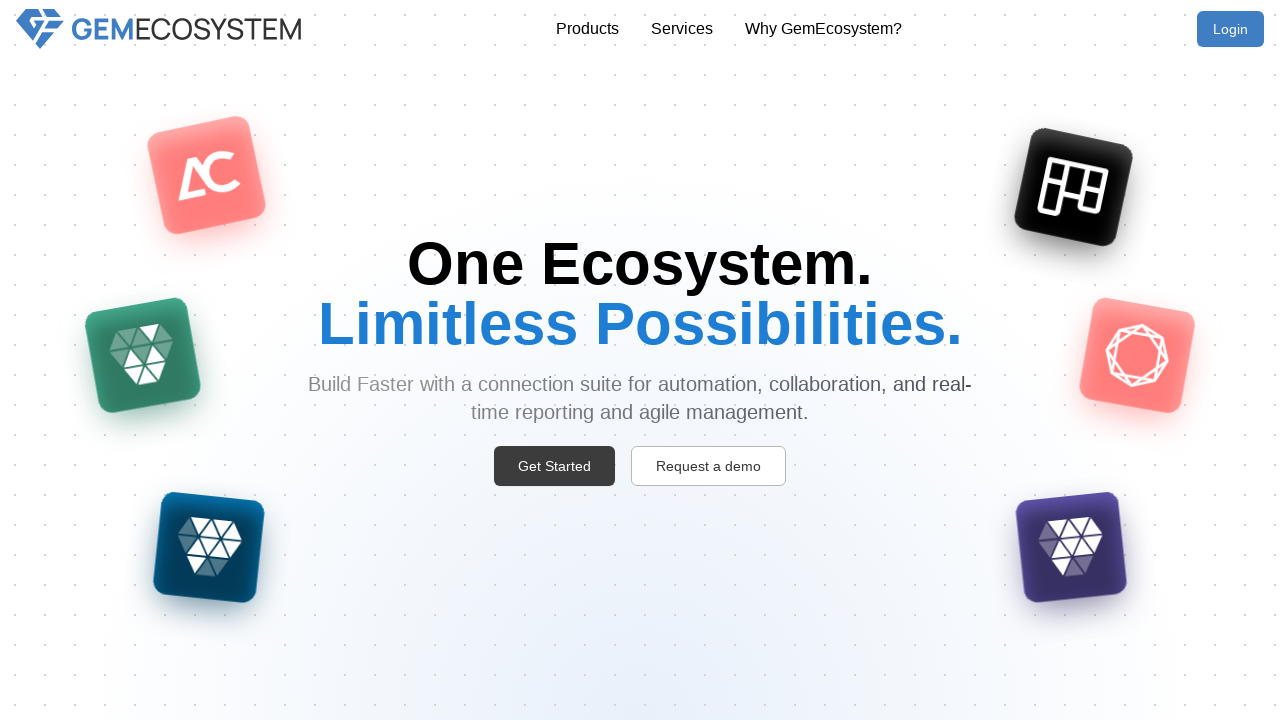

Set viewport to desktop size (1920x1080)
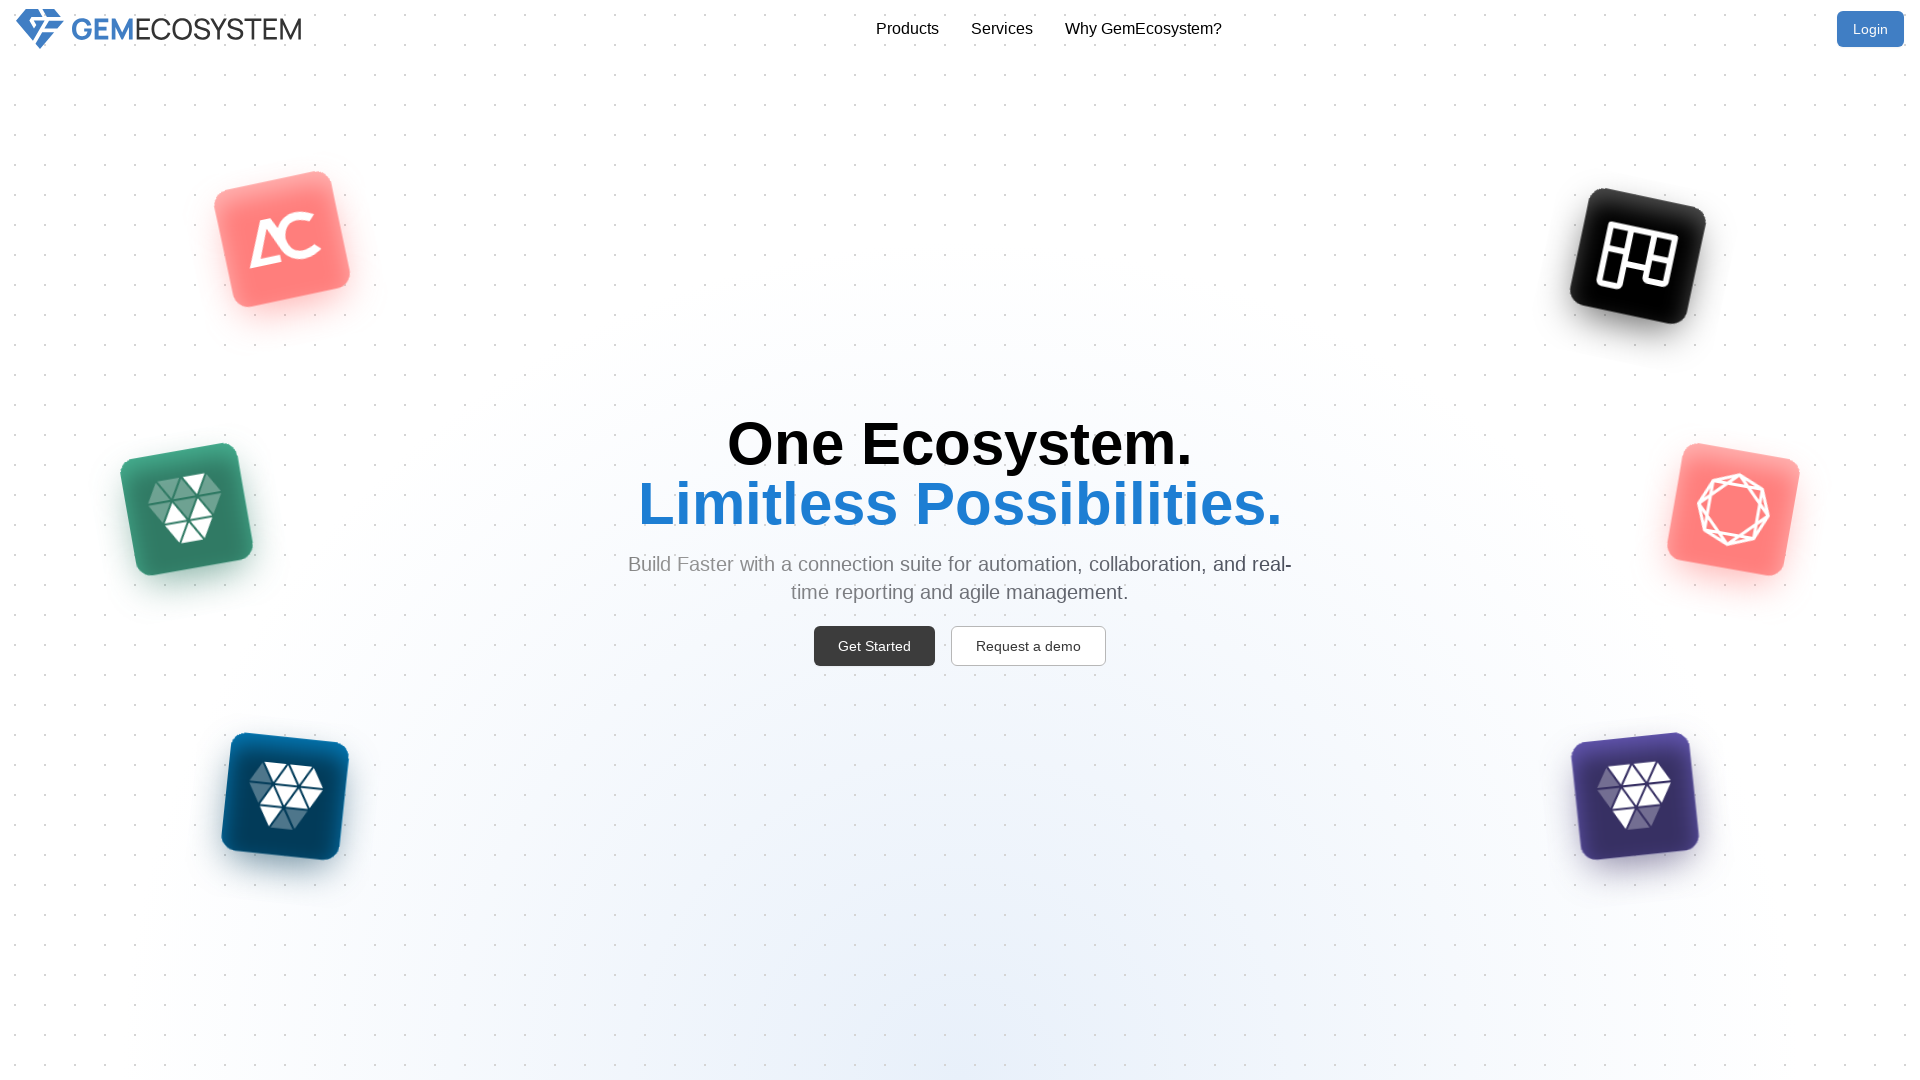

Page fully loaded (networkidle)
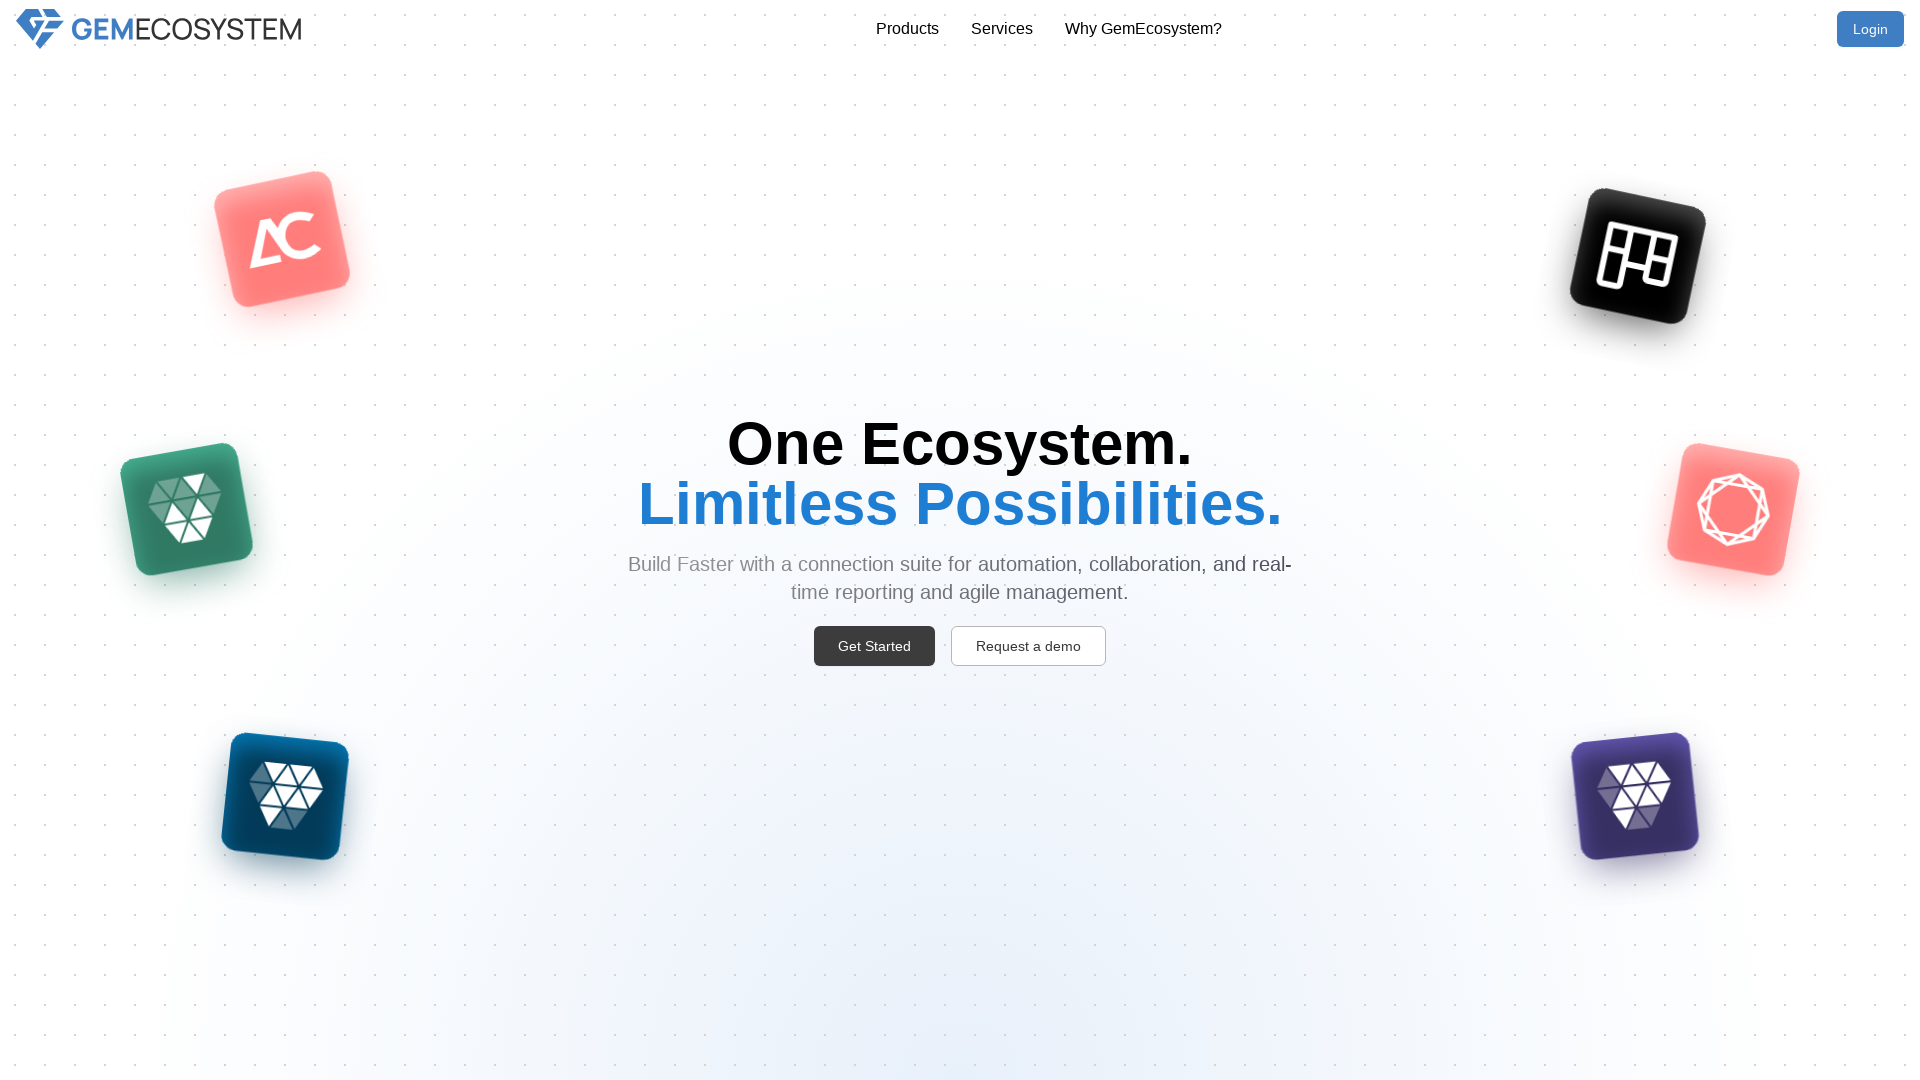

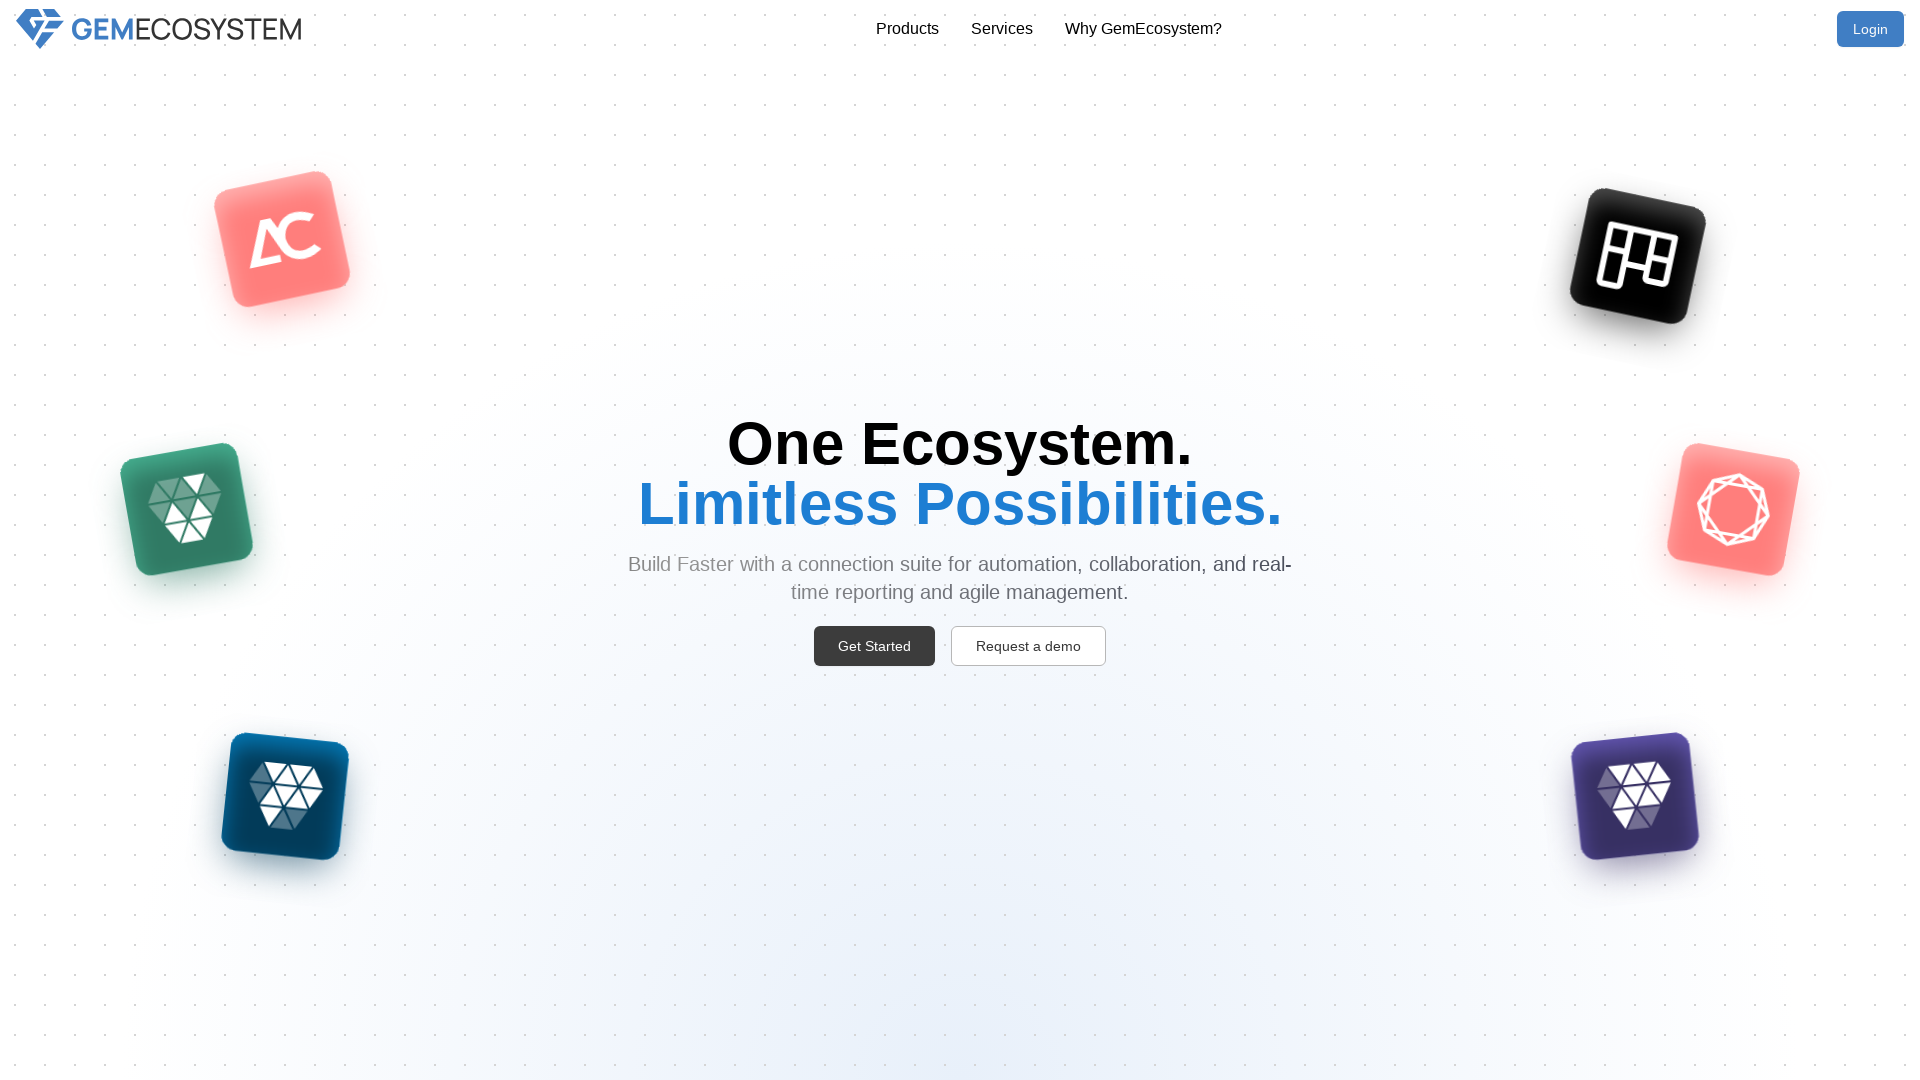